Tests a loader page by clicking a button that likely triggers a loading animation or delayed content

Starting URL: https://automationtesting.co.uk/loader.html

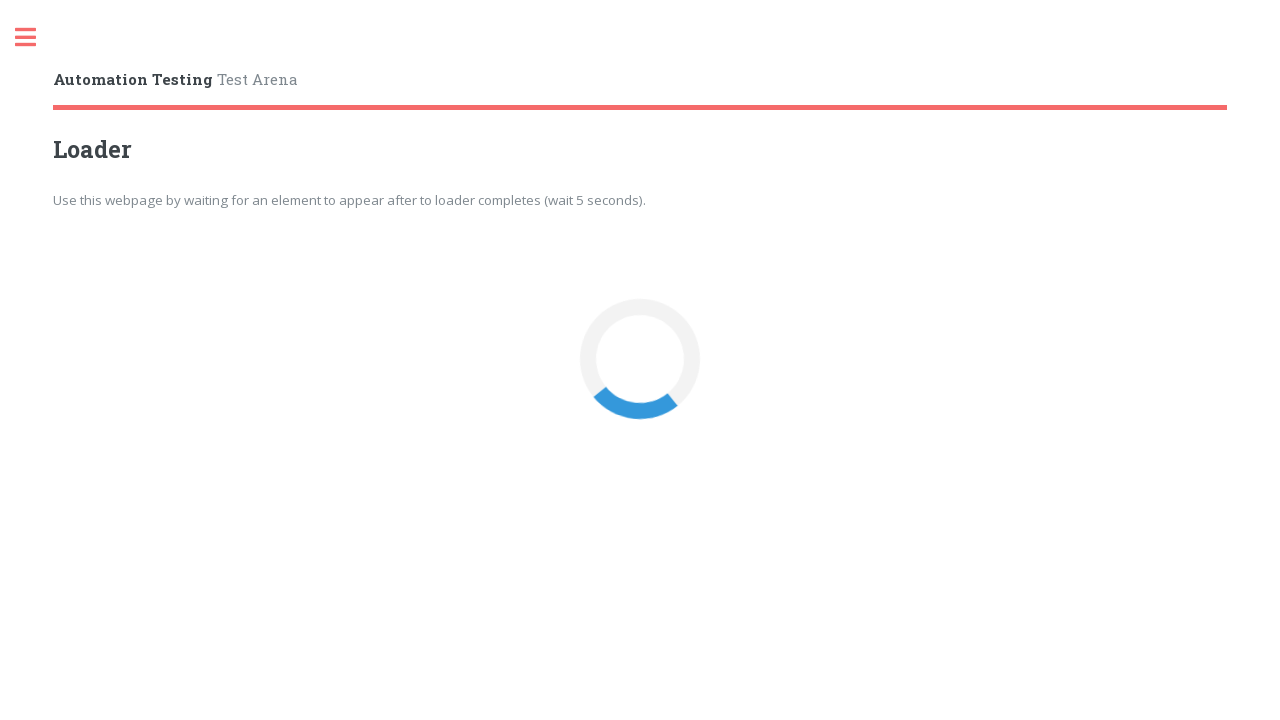

Clicked the loader button to trigger loading animation at (640, 360) on button#loaderBtn
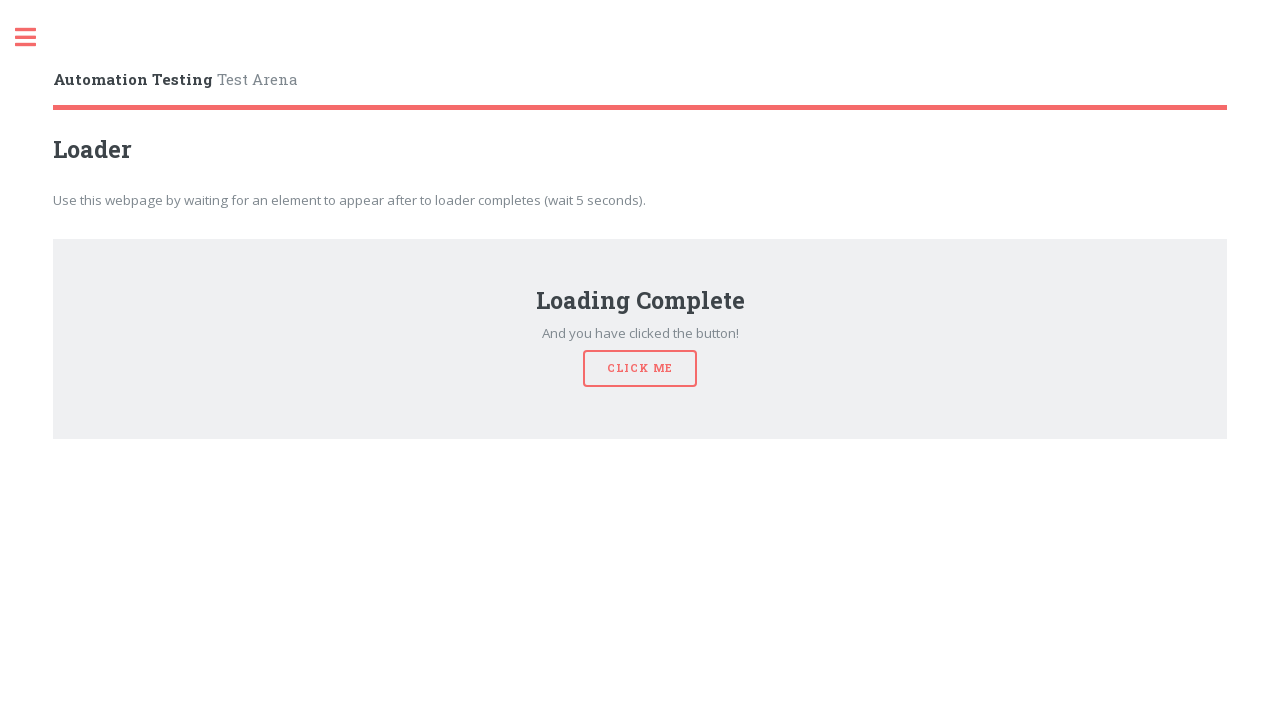

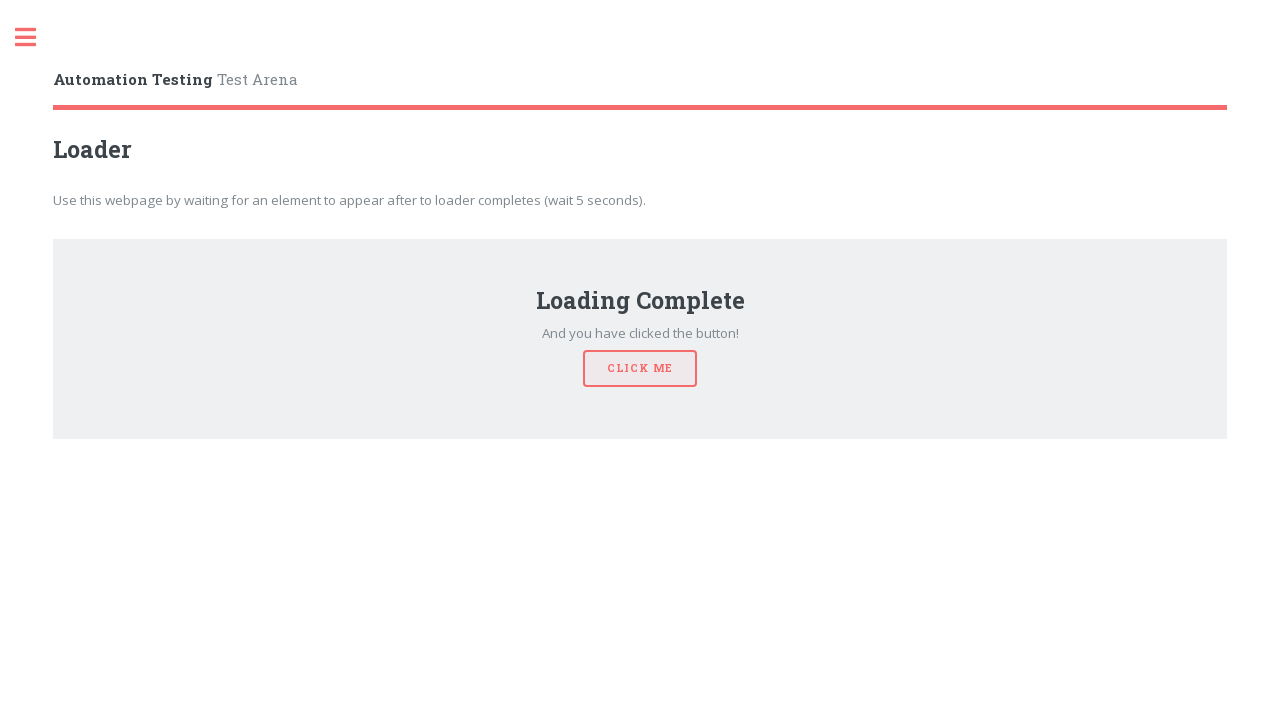